Tests dynamic controls page by checking a checkbox if not already selected, then clicking a button to enable an input field and typing text into it once enabled.

Starting URL: https://the-internet.herokuapp.com/dynamic_controls

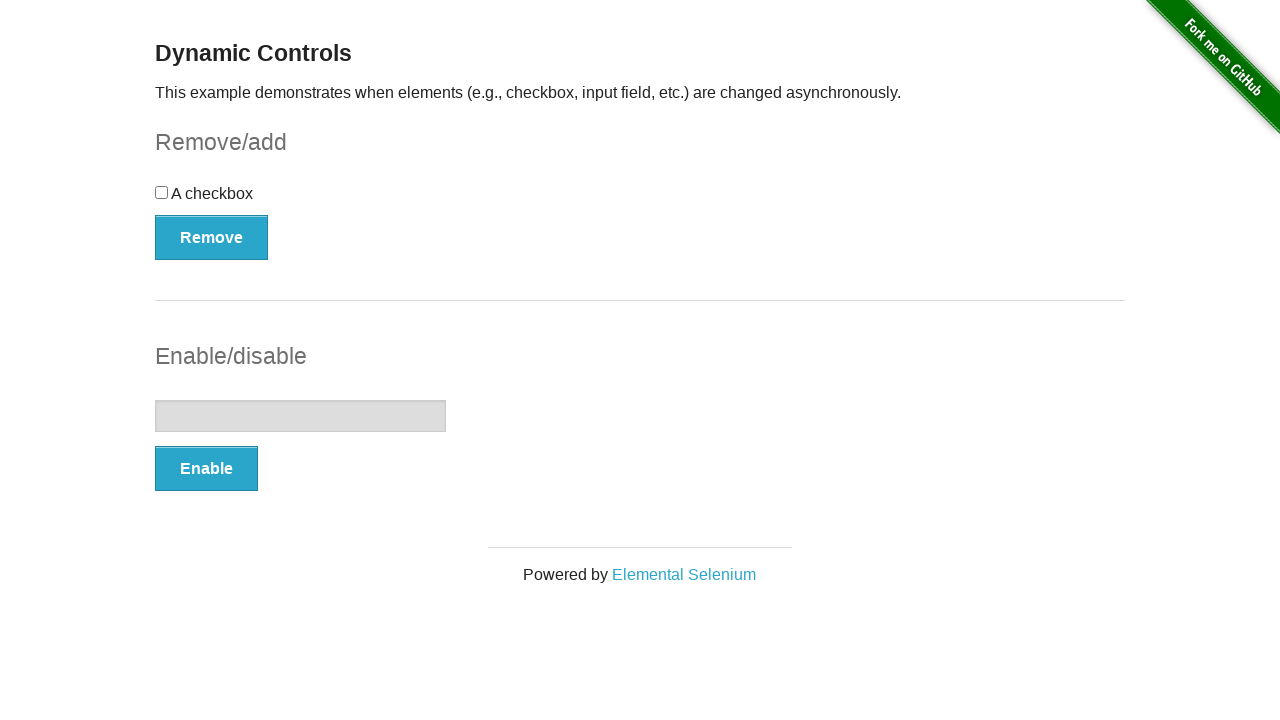

Located checkbox element
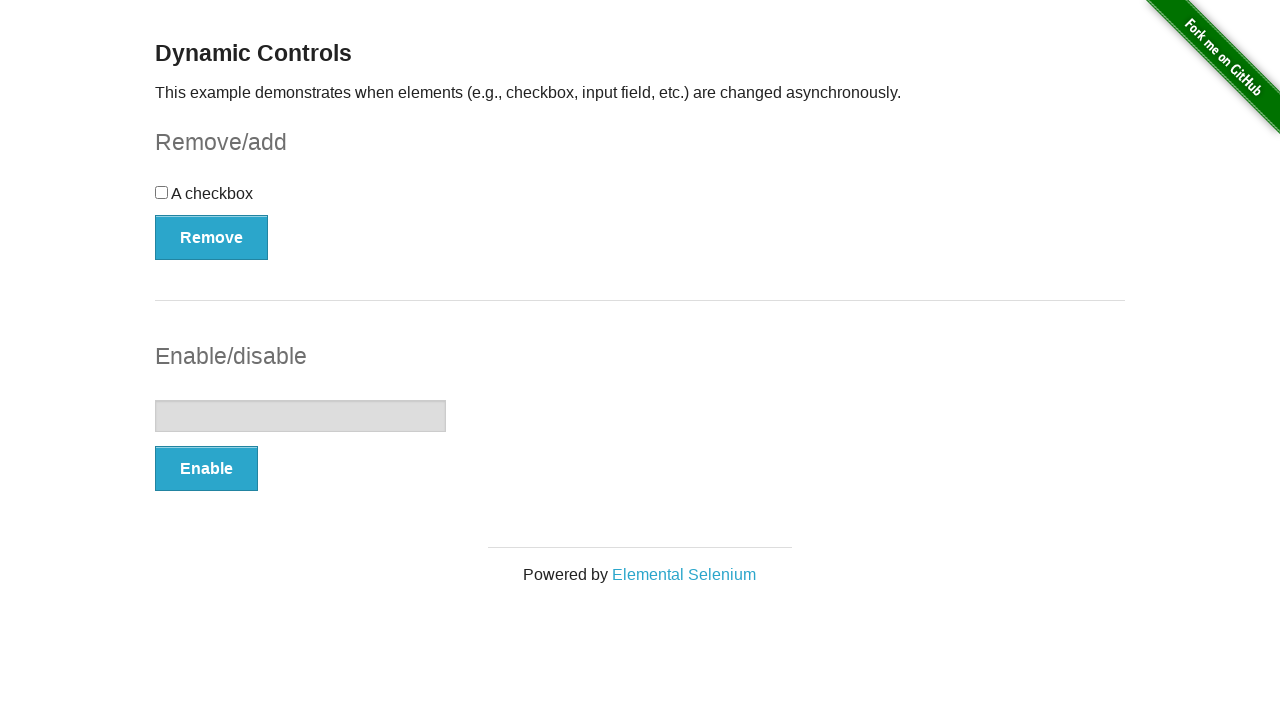

Checkbox is not checked, checking status
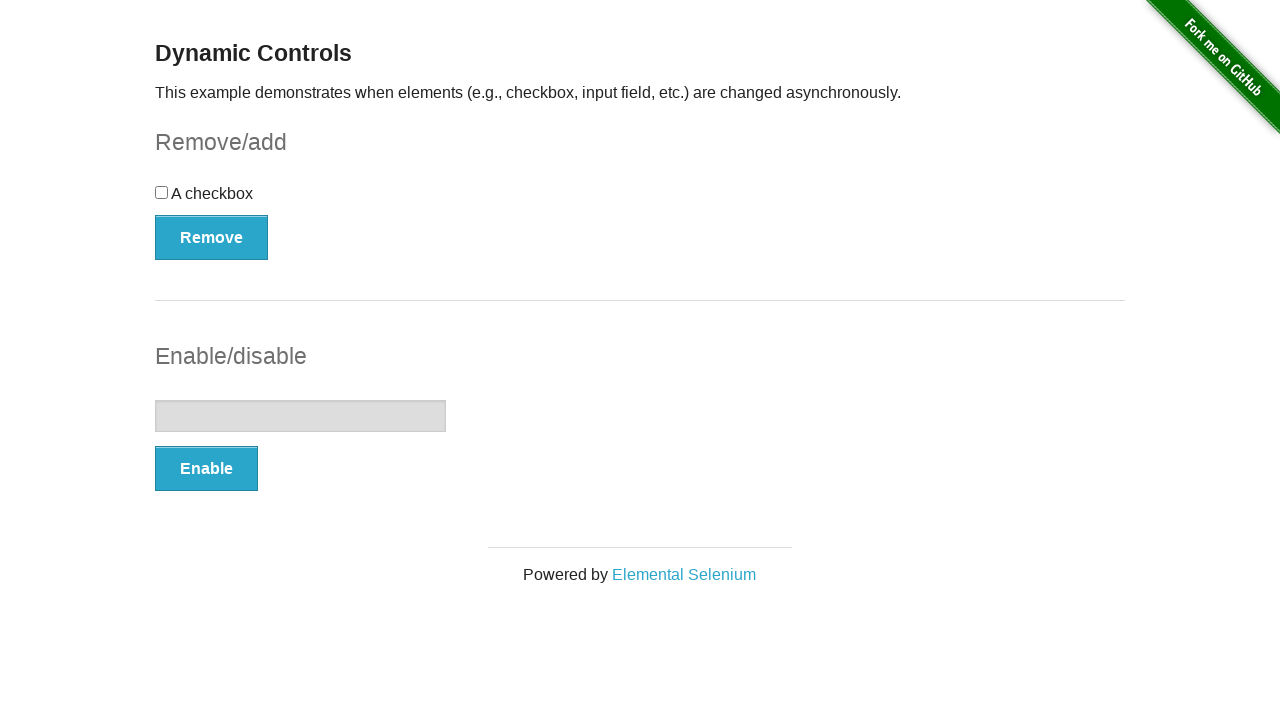

Clicked checkbox to select it at (162, 192) on #checkbox-example input[type='checkbox']
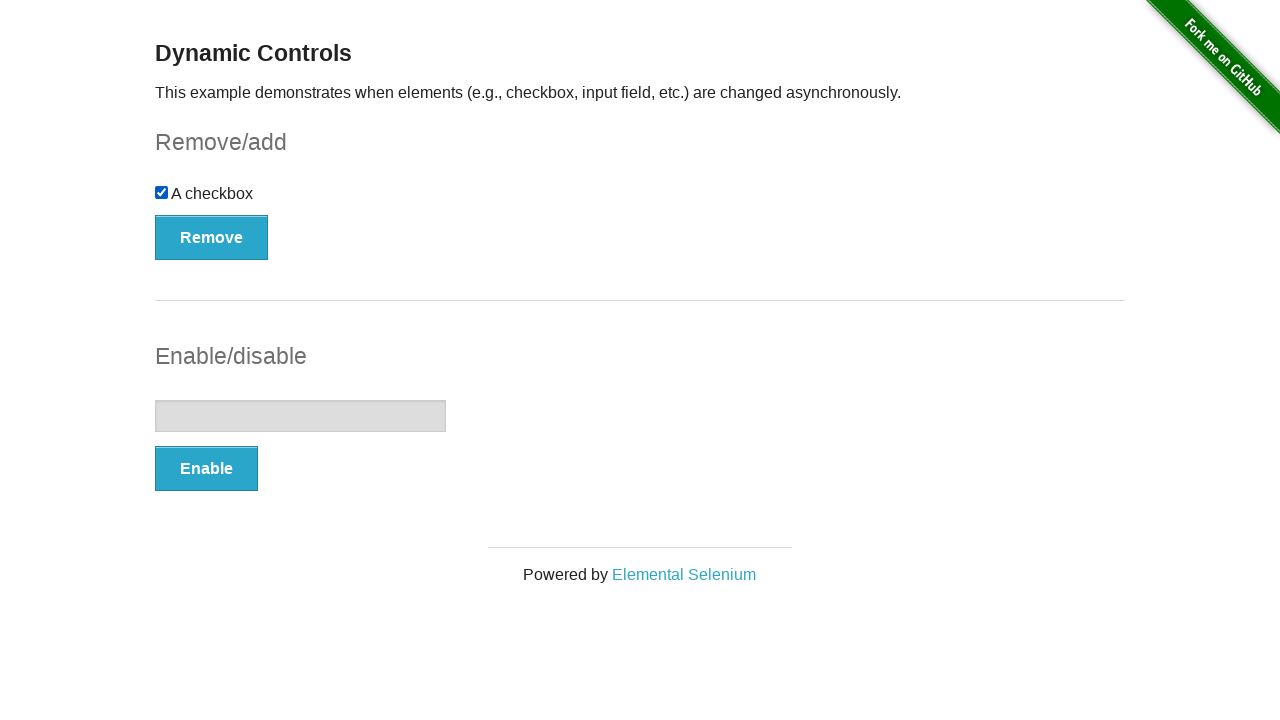

Located input field element
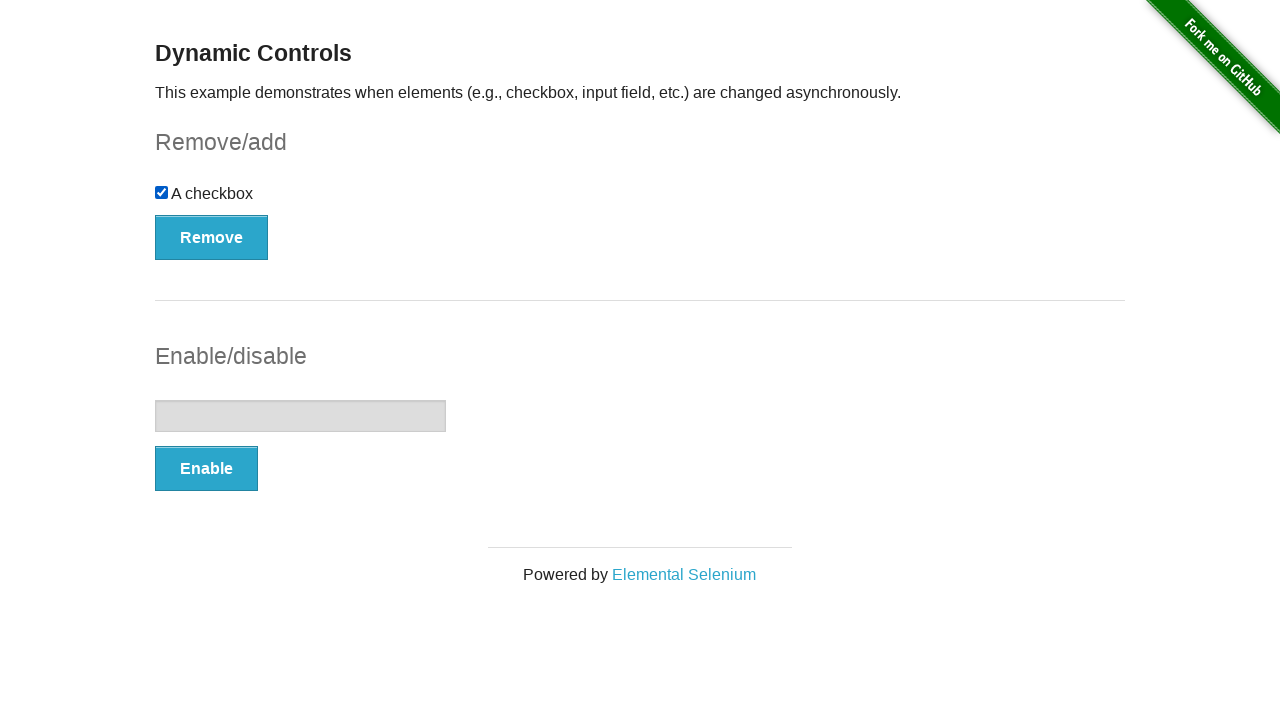

Located enable button element
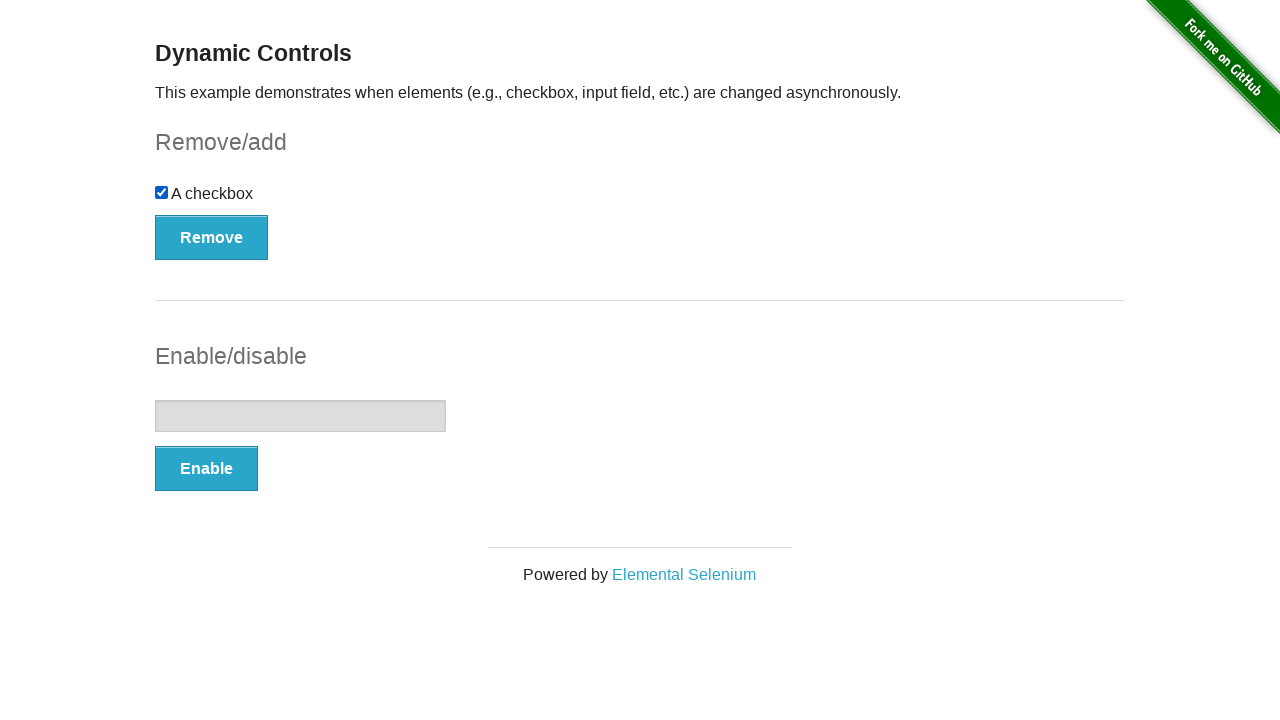

Input field is disabled, proceeding to enable it
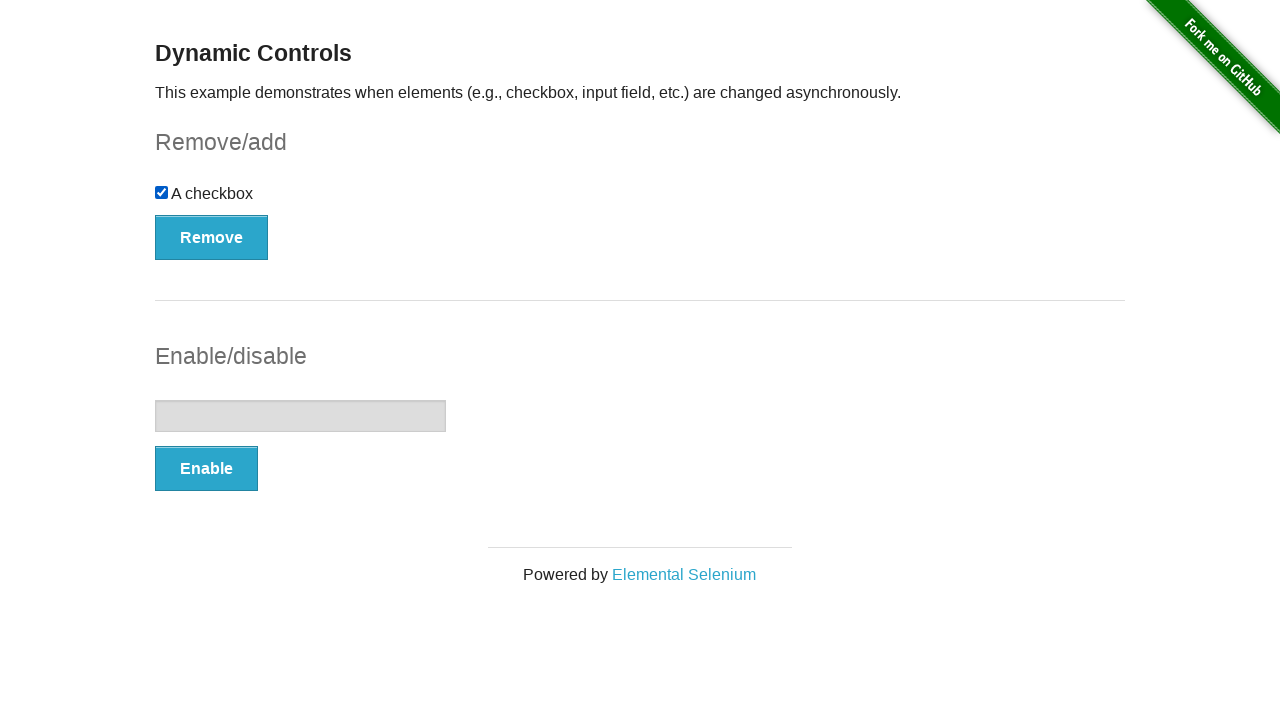

Clicked Enable button at (206, 469) on #input-example button
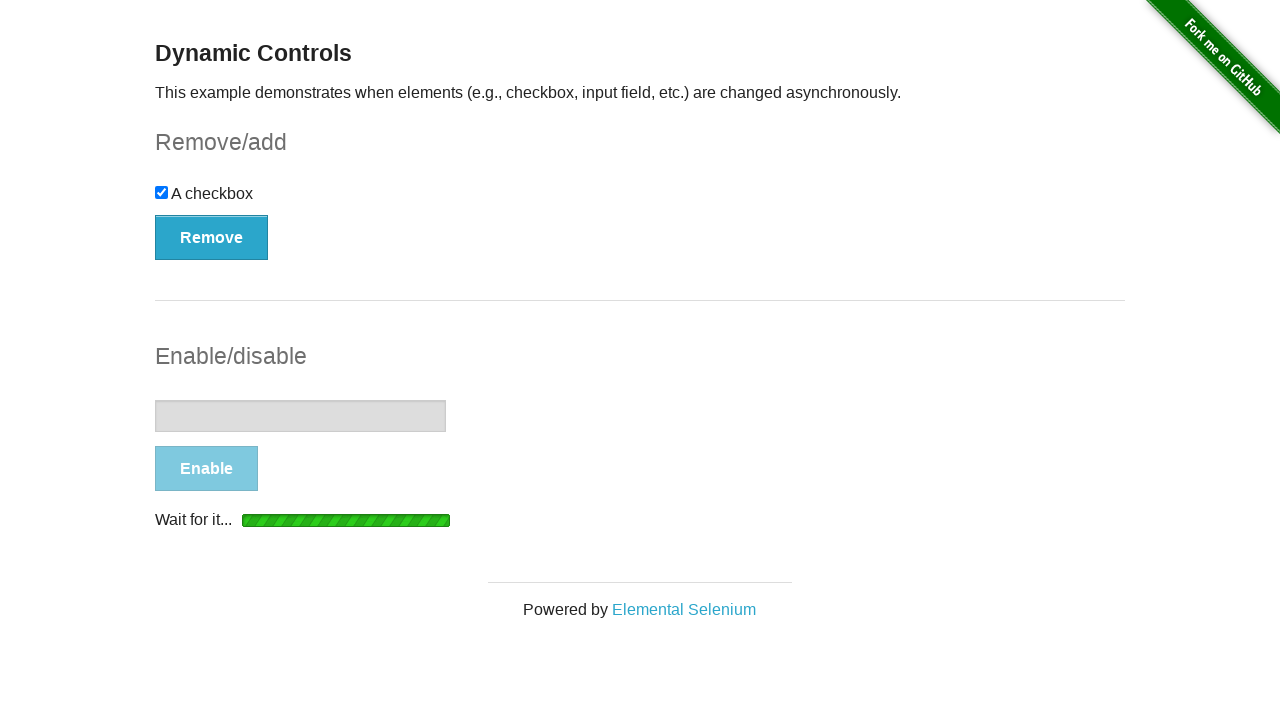

Input field is now enabled
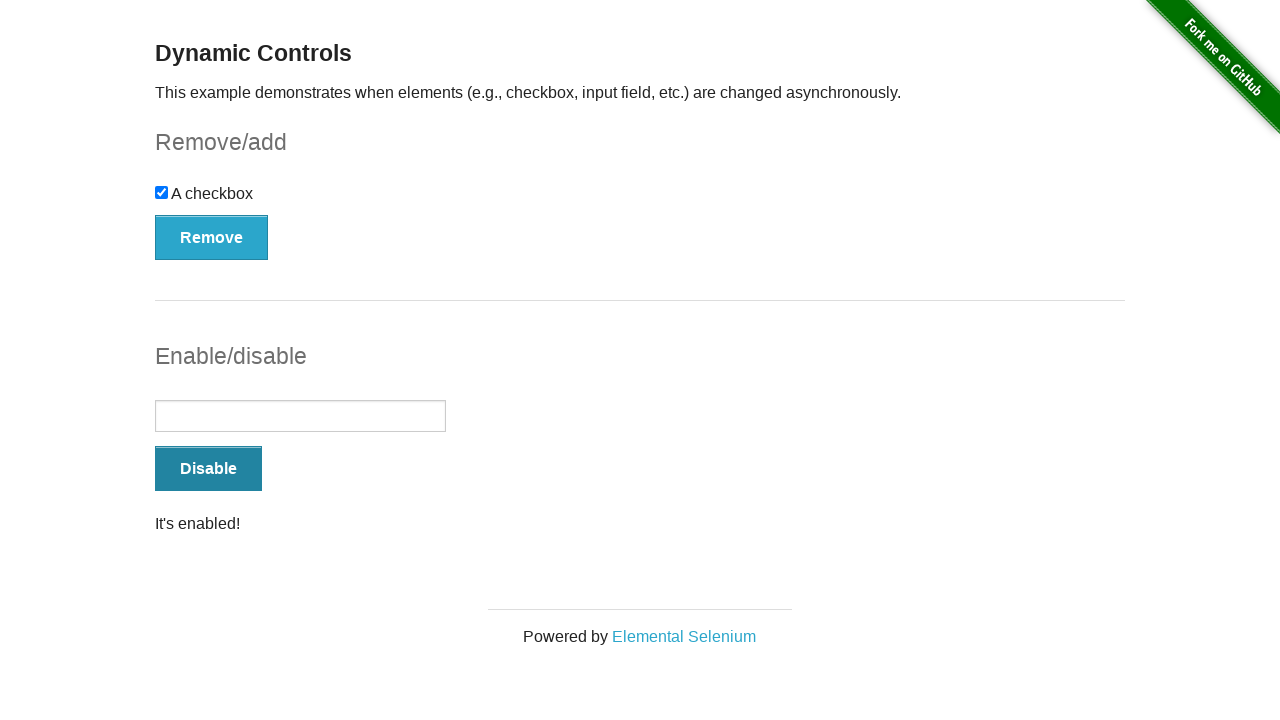

Filled input field with 'This is the new text!' on #input-example input
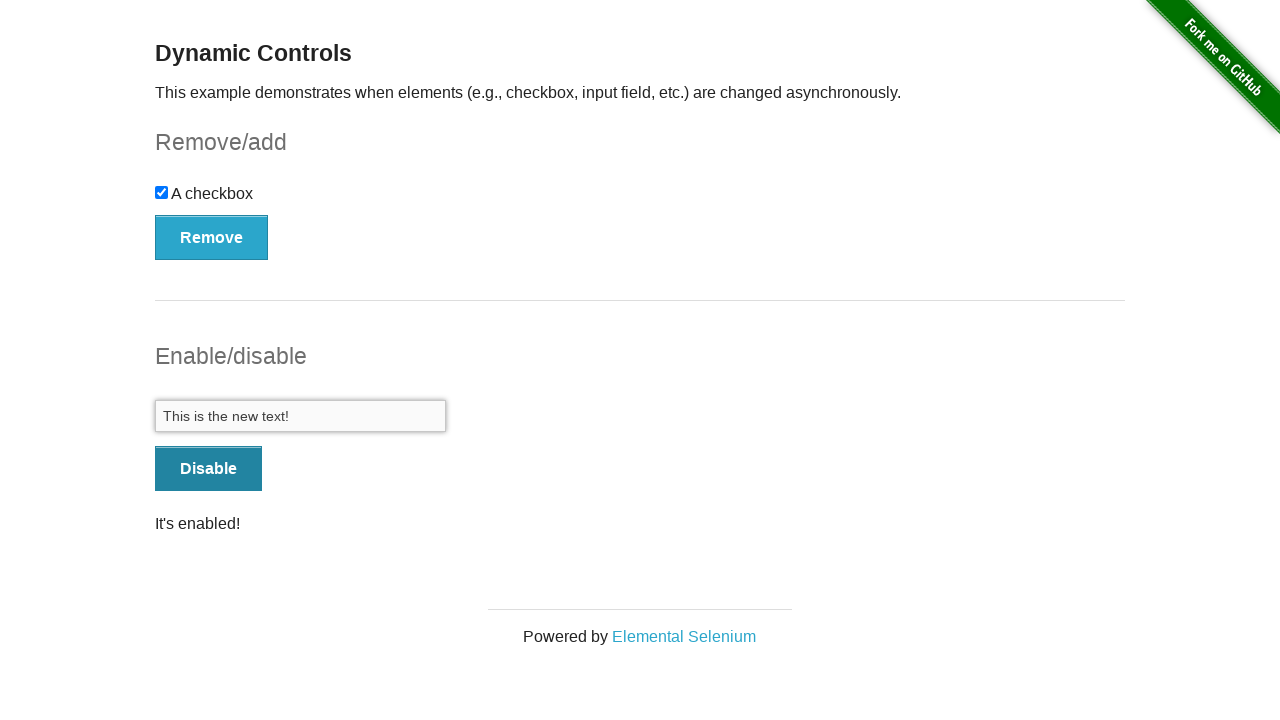

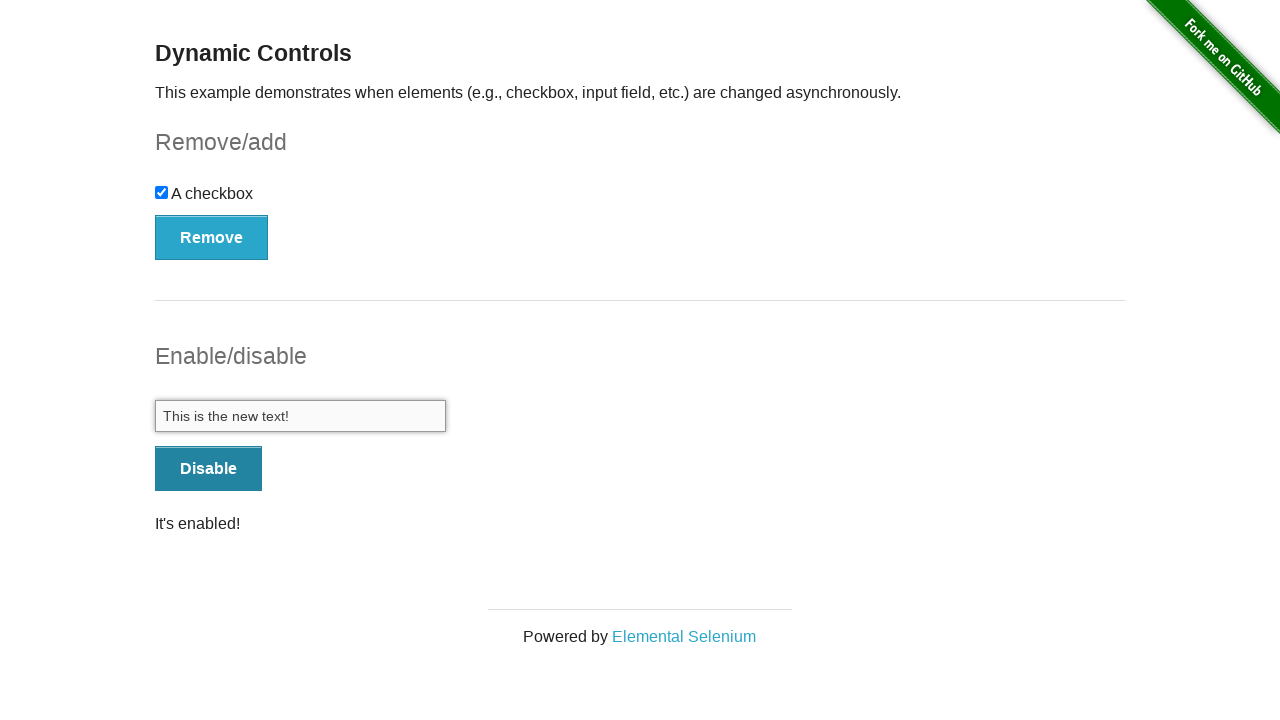